Tests right-click context menu functionality by performing a right-click on an image element

Starting URL: https://deluxe-menu.com/popup-mode-sample.html

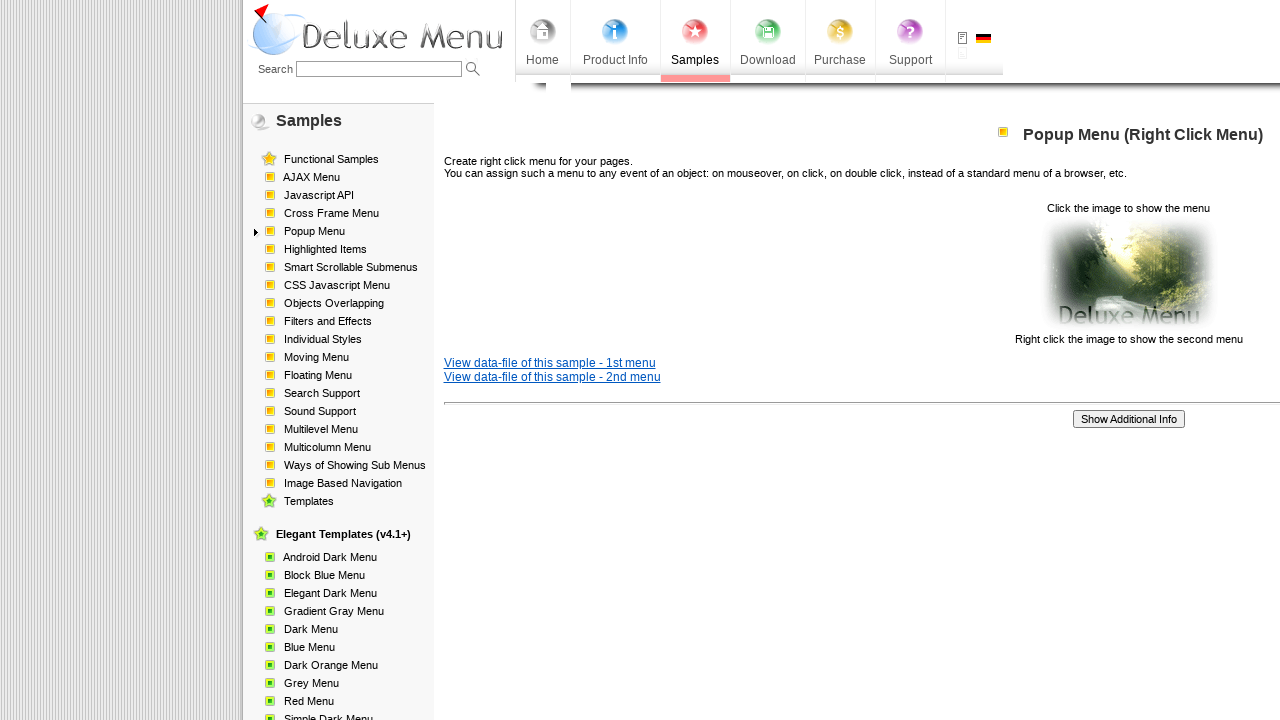

Navigated to popup mode sample page
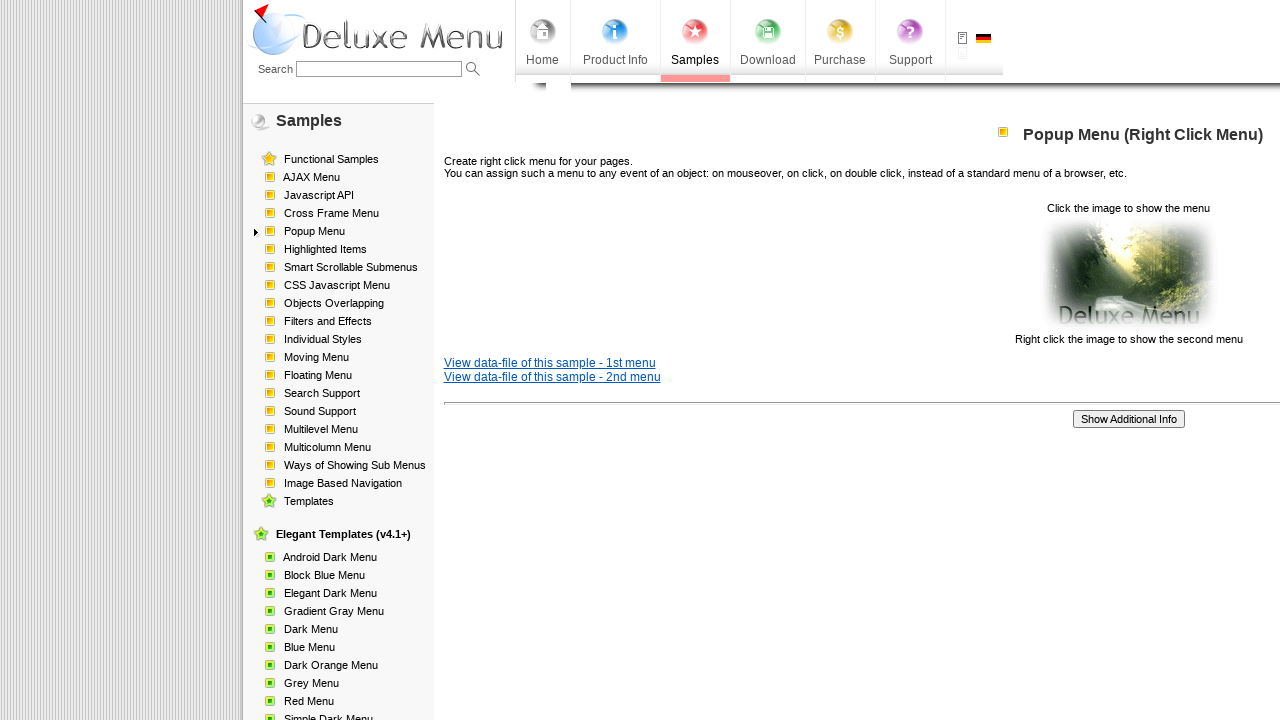

Right-clicked on image element to open context menu at (1128, 274) on xpath=//p[2]/img
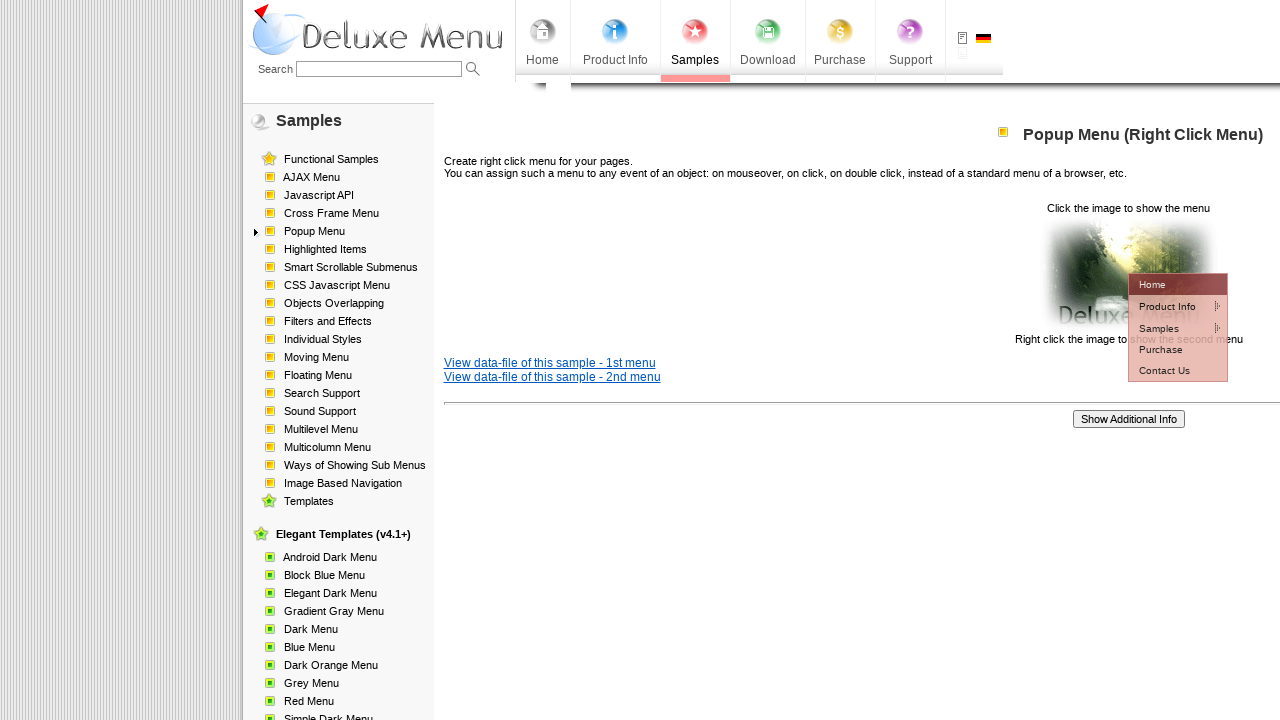

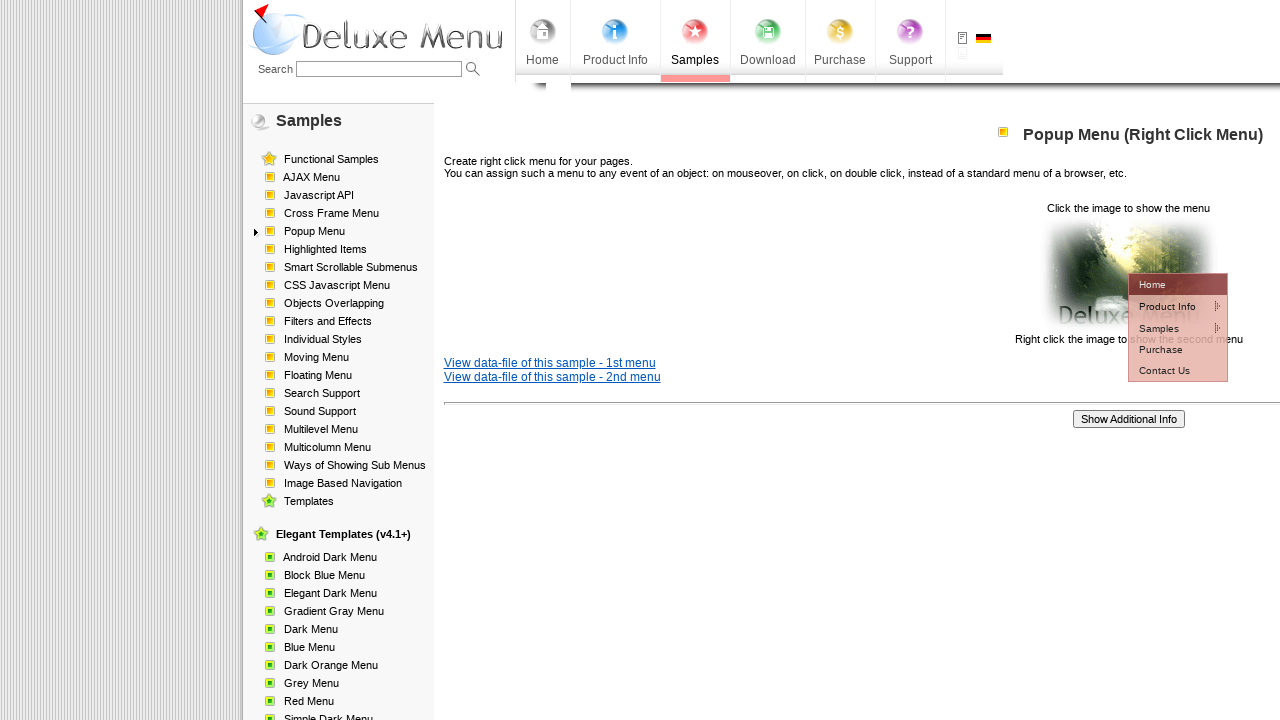